Tests the AngularJS homepage todo list by adding a new todo item, verifying it appears in the list, marking it as complete, and verifying the completed count increases.

Starting URL: https://angularjs.org

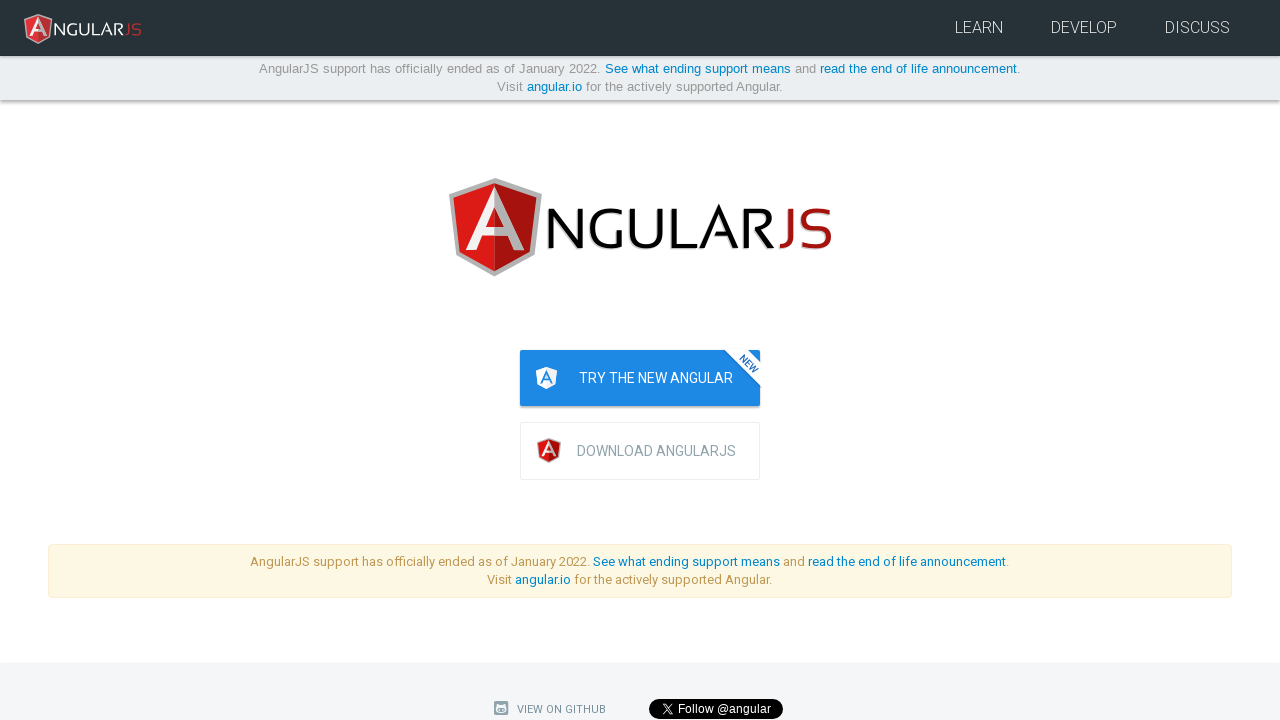

Filled todo input field with 'write first protractor test' on input[ng-model='todoList.todoText']
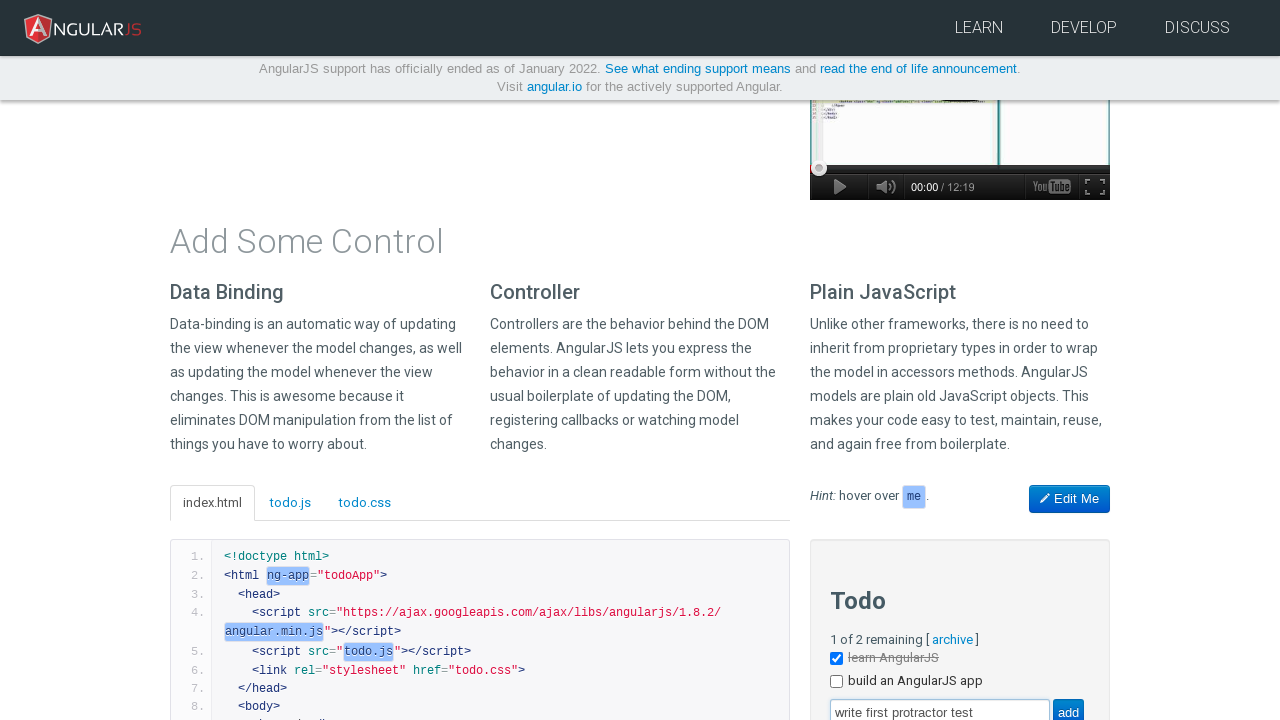

Clicked add button to create new todo at (1068, 706) on input[value='add']
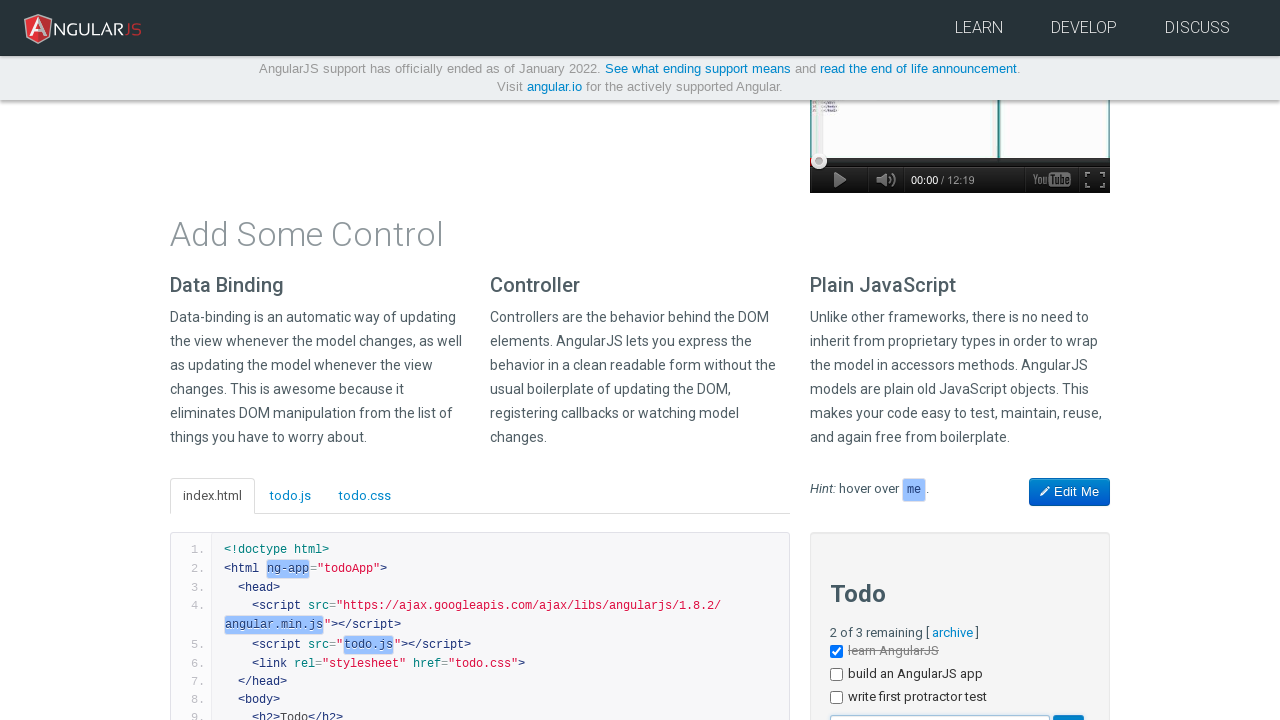

New todo item 'write first protractor test' appeared in the list
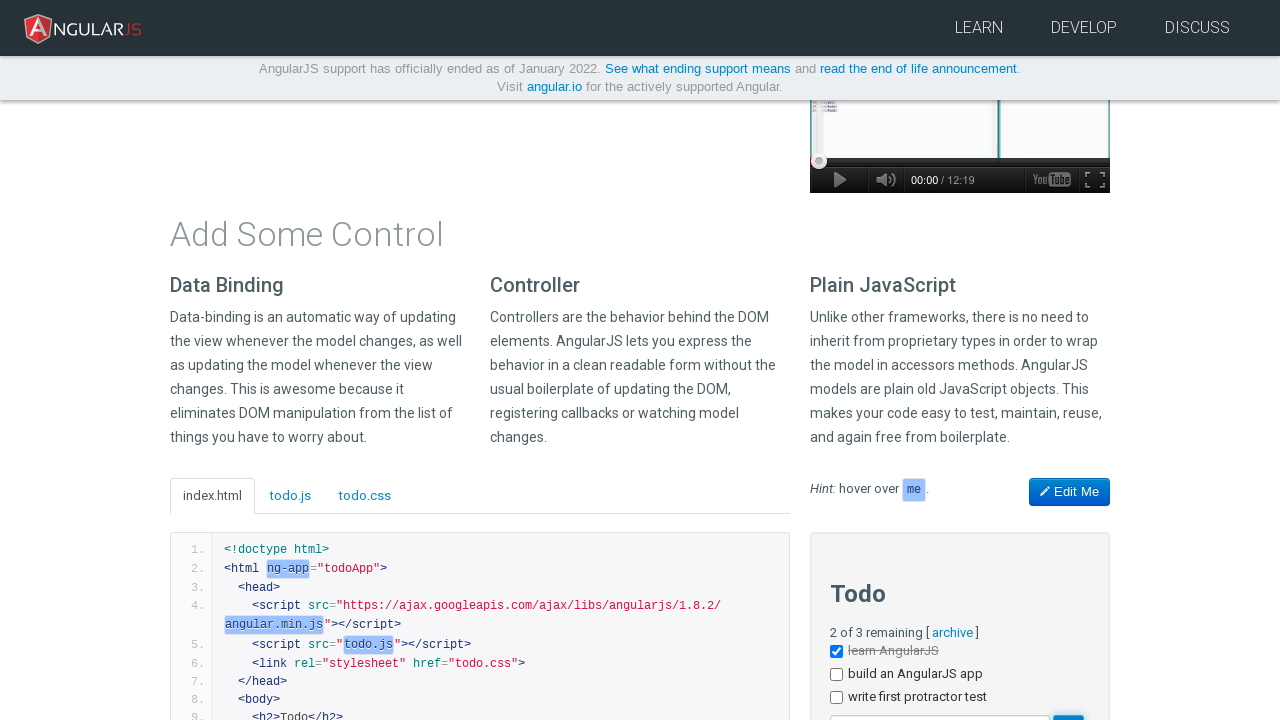

Clicked checkbox to mark the third todo item as complete at (836, 698) on ul.unstyled li >> nth=2 >> input[type='checkbox']
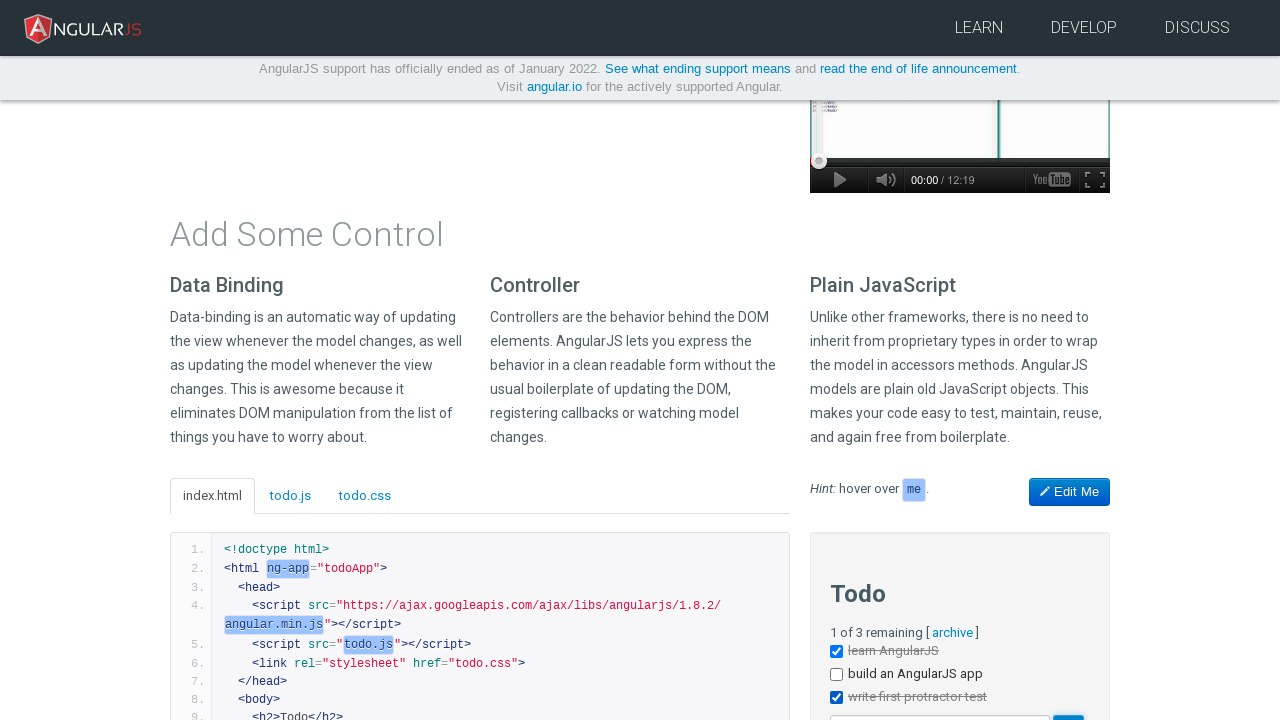

Verified completed todo item is now marked with done-true class
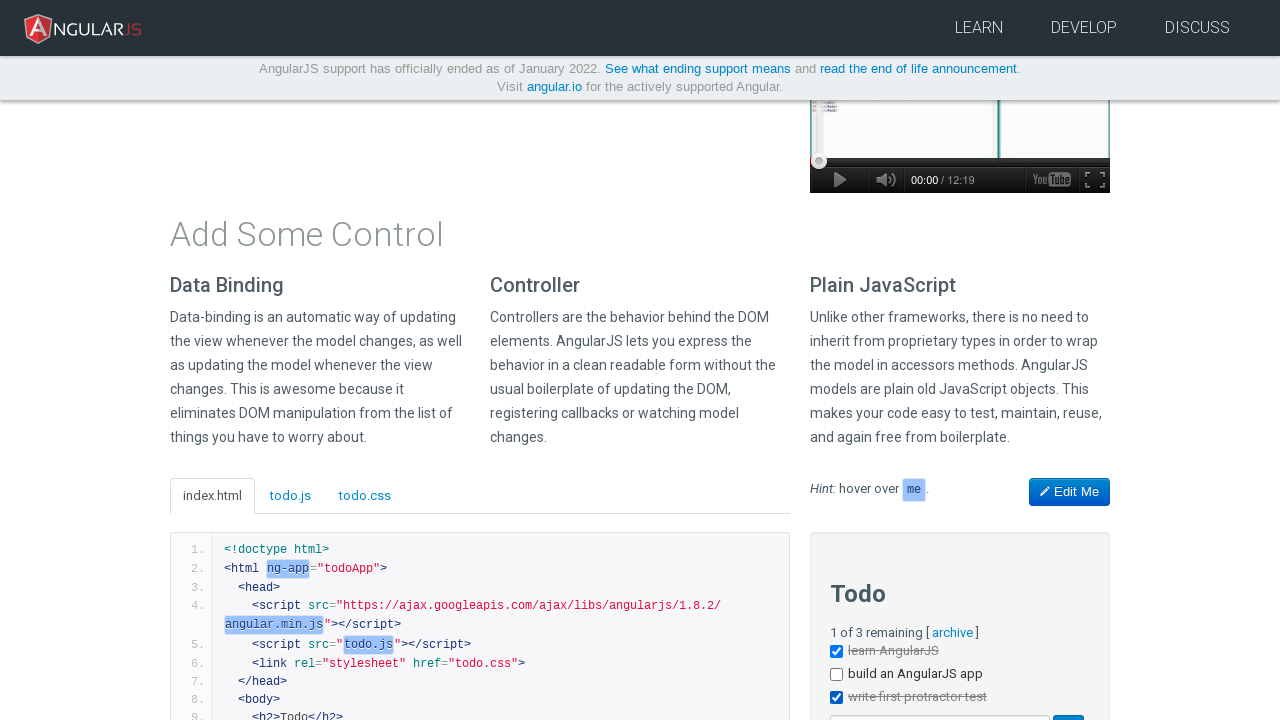

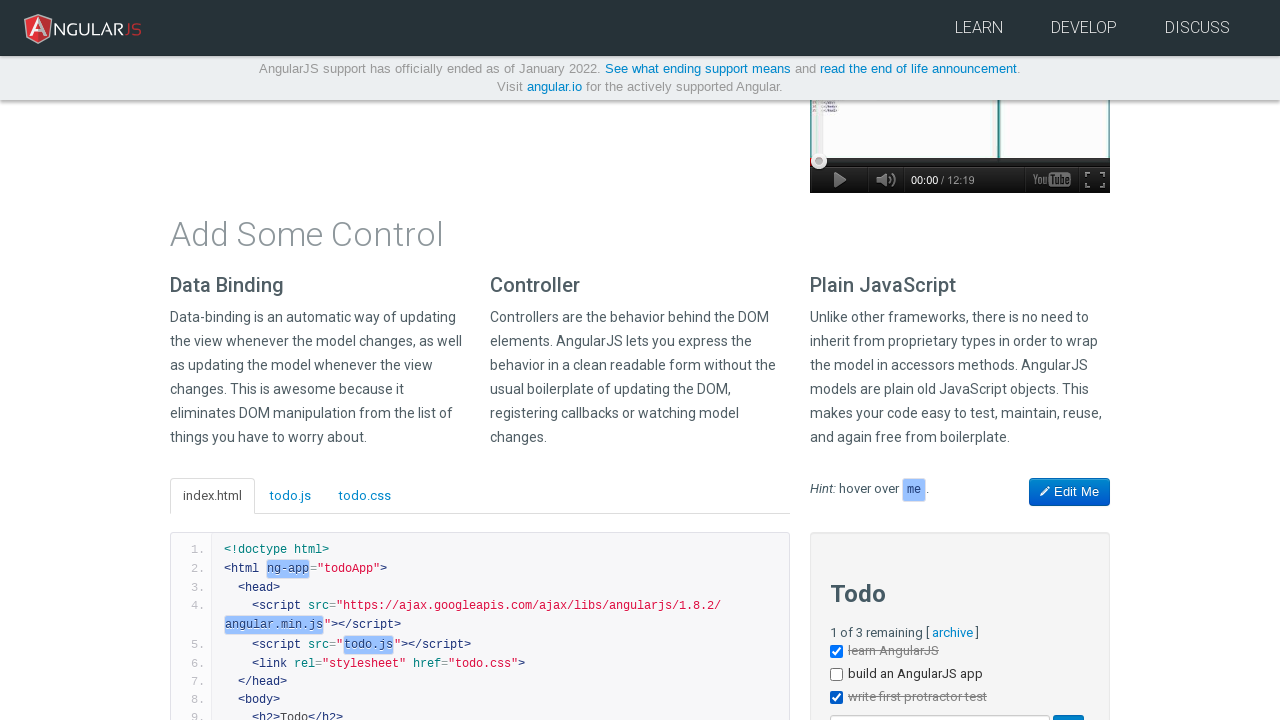